Tests scrolling through the line chart sections to trigger danceability annotations

Starting URL: https://rushlet.github.io/ci301_data-vis/website/project.html

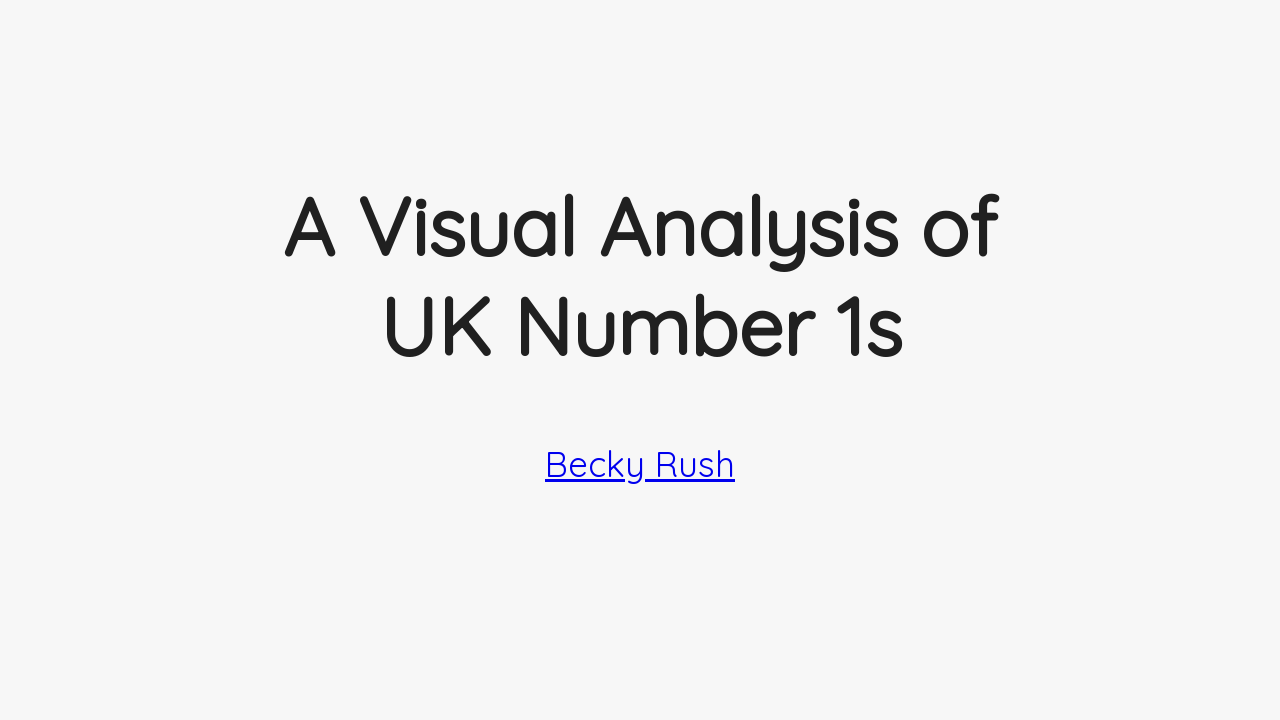

Scrolled line chart into view
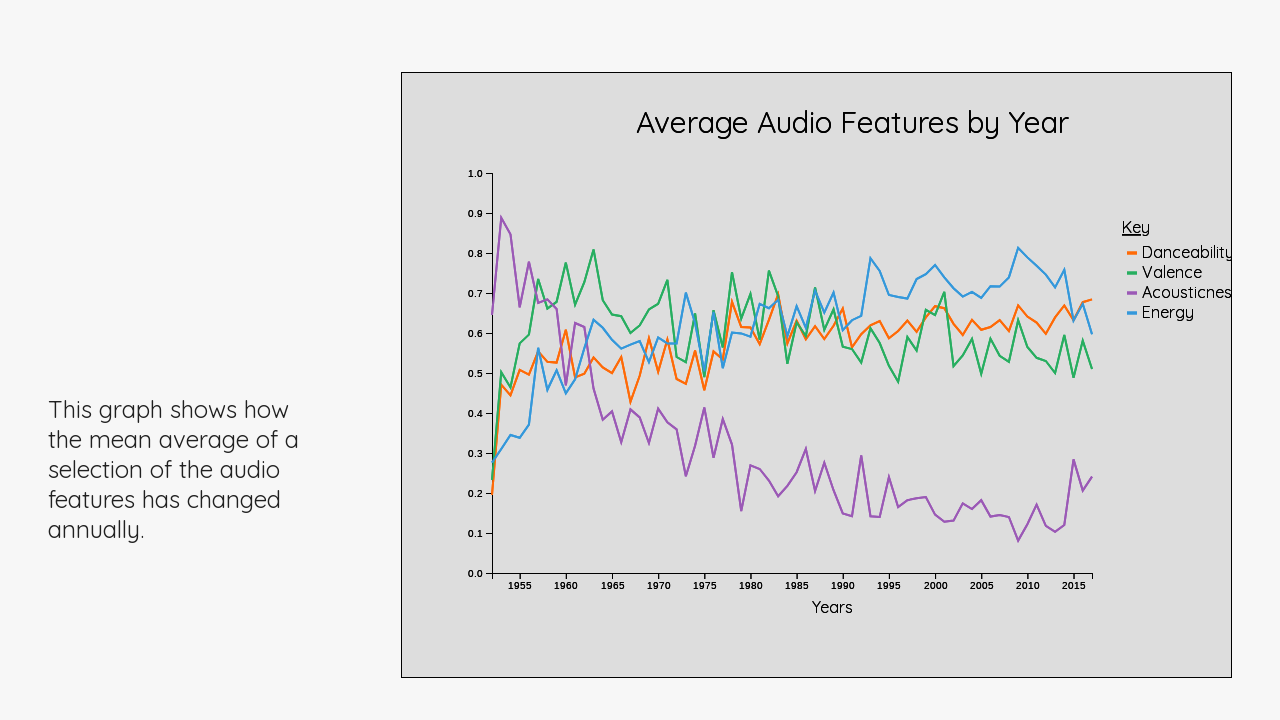

Waited 3 seconds for line chart to load
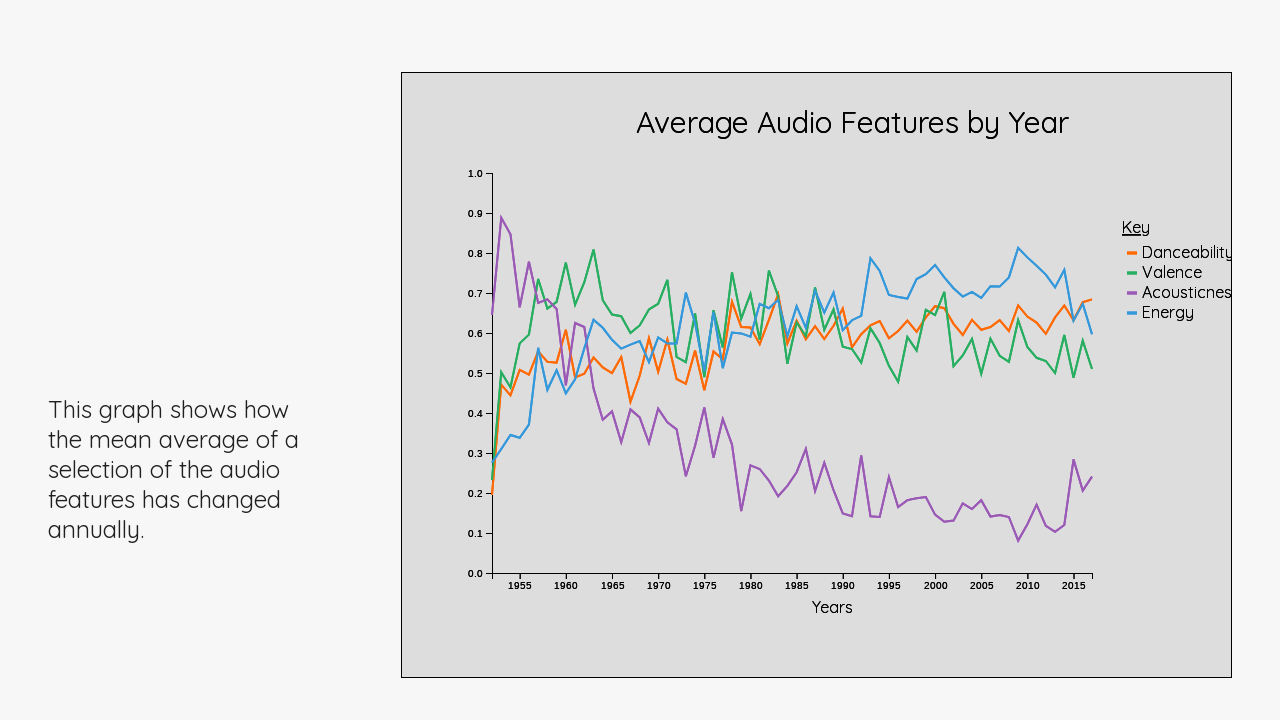

Located the second scroll__text container for line chart
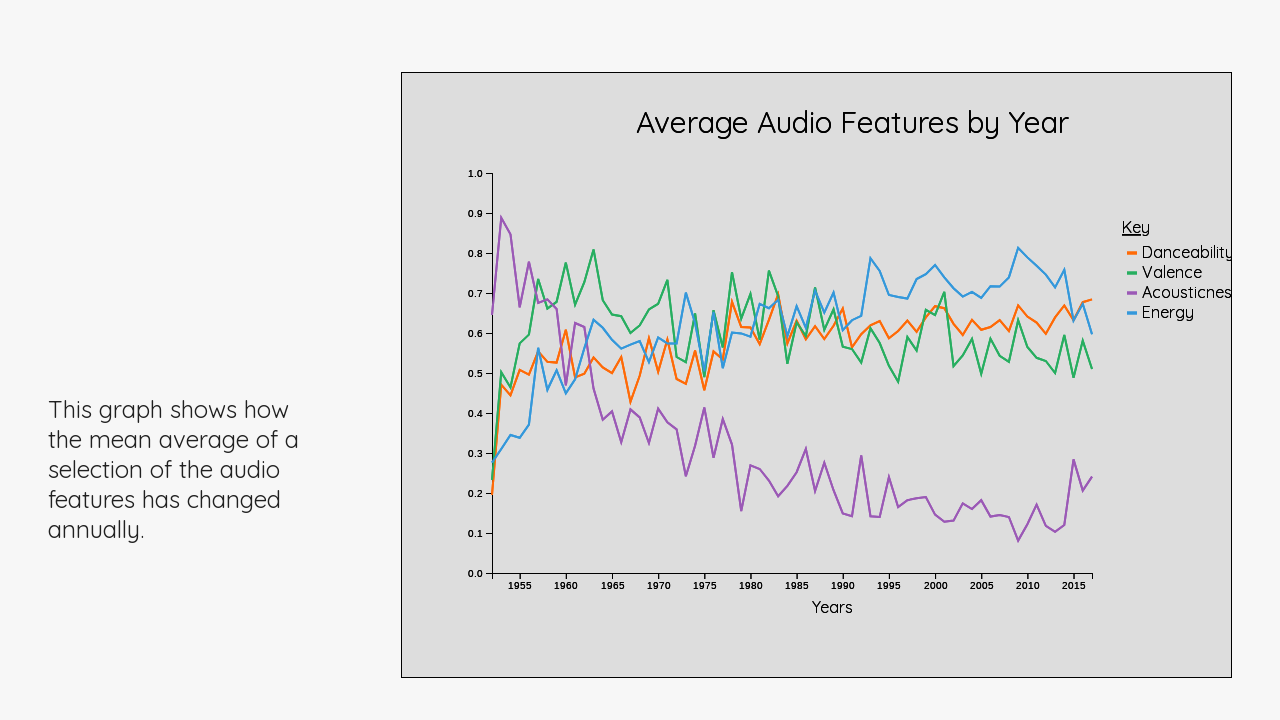

Scrolled to line-chart--danceability-intro step
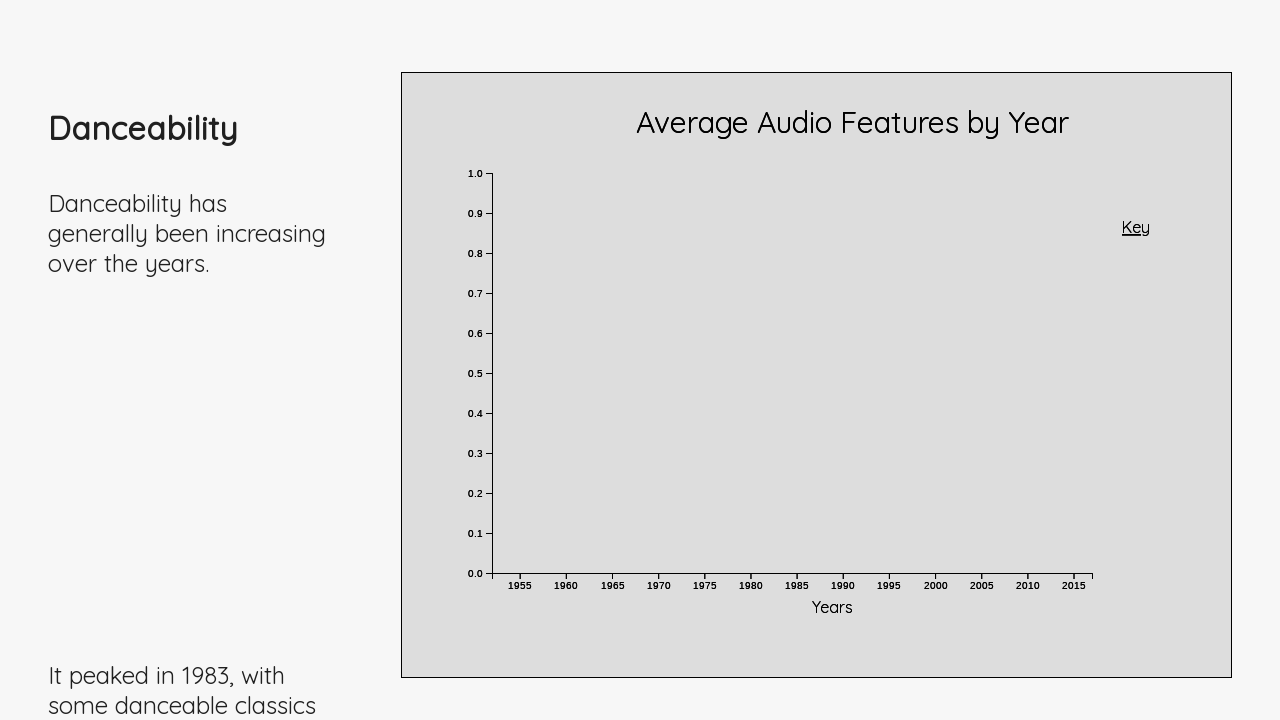

Waited 3 seconds for danceability intro annotation to display
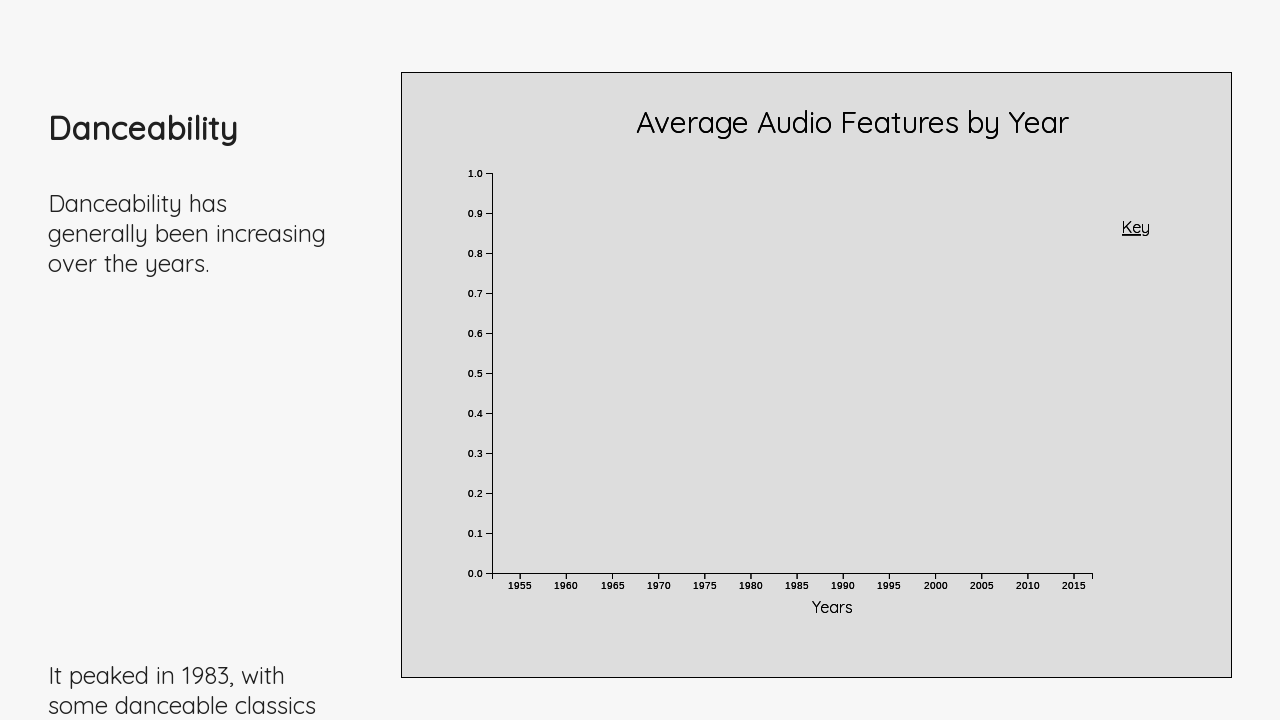

Scrolled to target danceability section in line chart
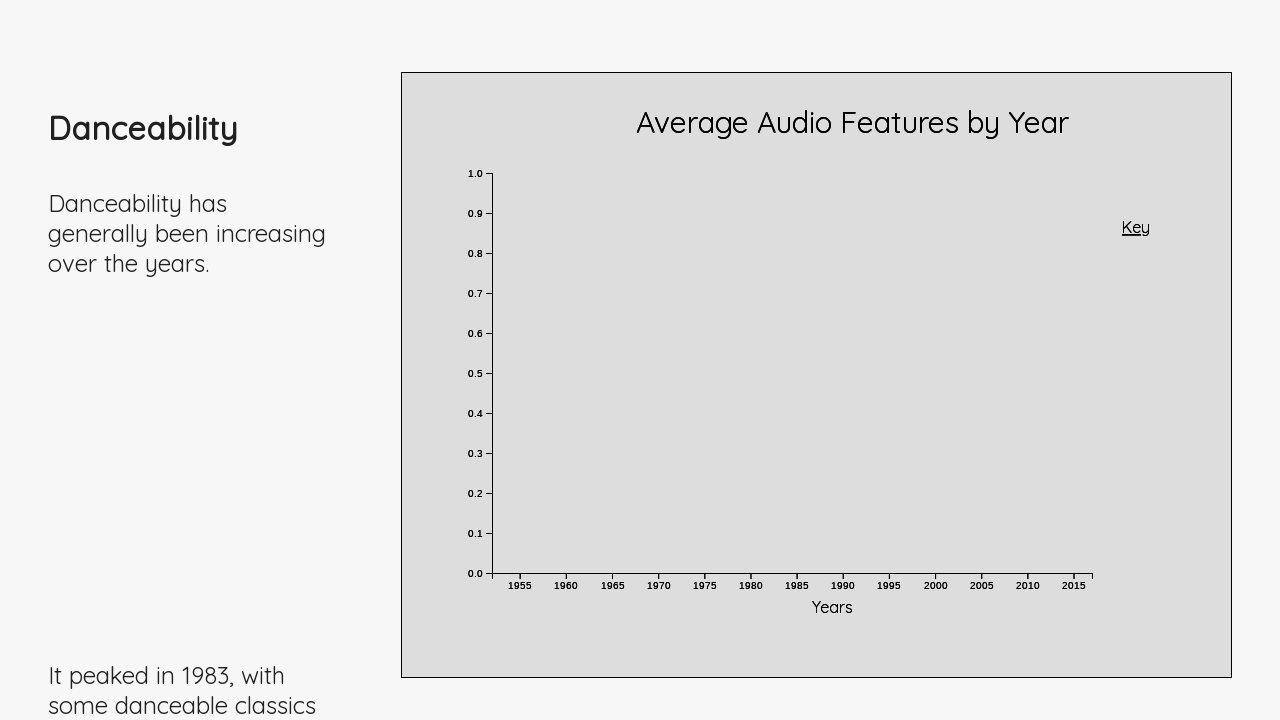

Waited 5 seconds for danceability annotation to fully render
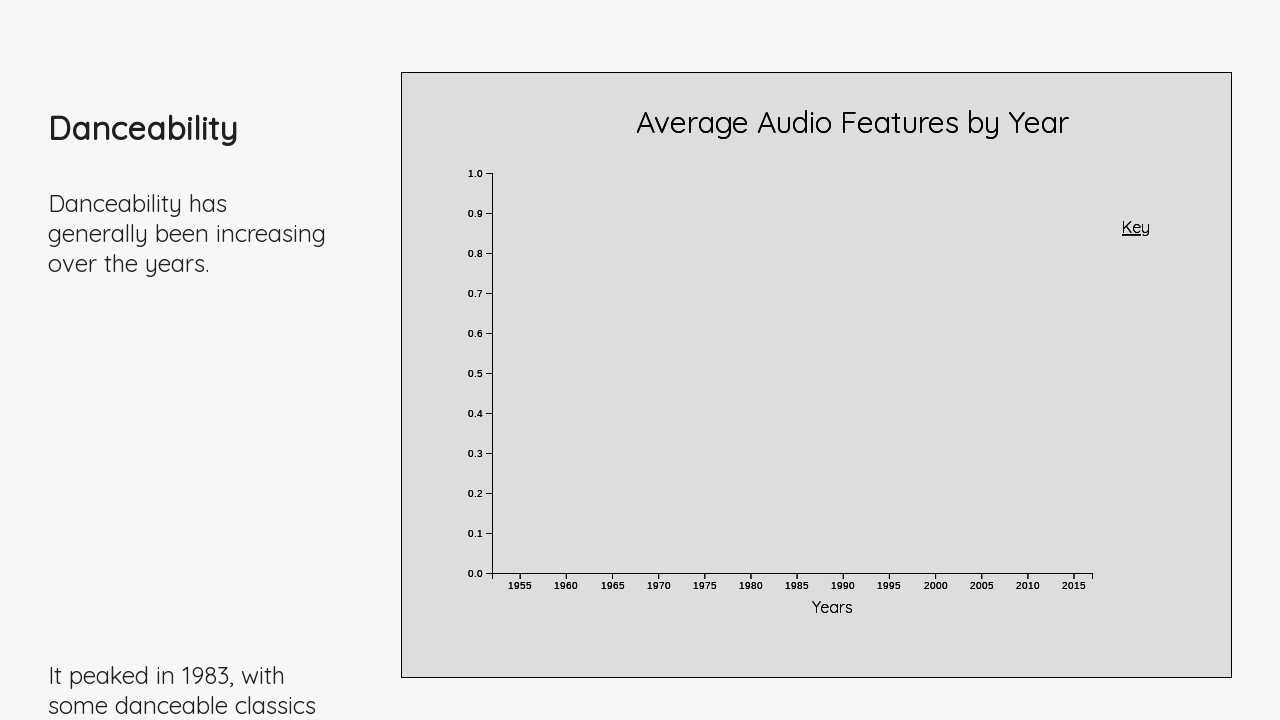

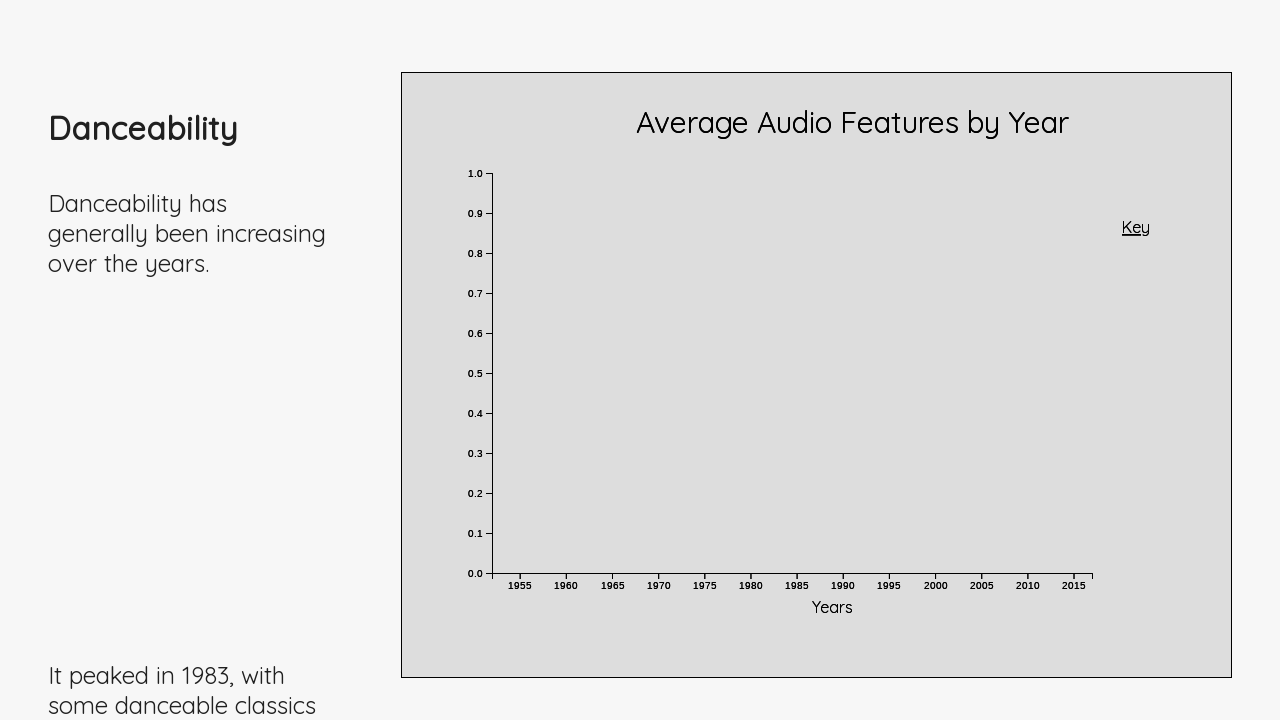